Tests that entering an invalid email format displays email validation error messages

Starting URL: https://alada.vn/tai-khoan/dang-ky.html

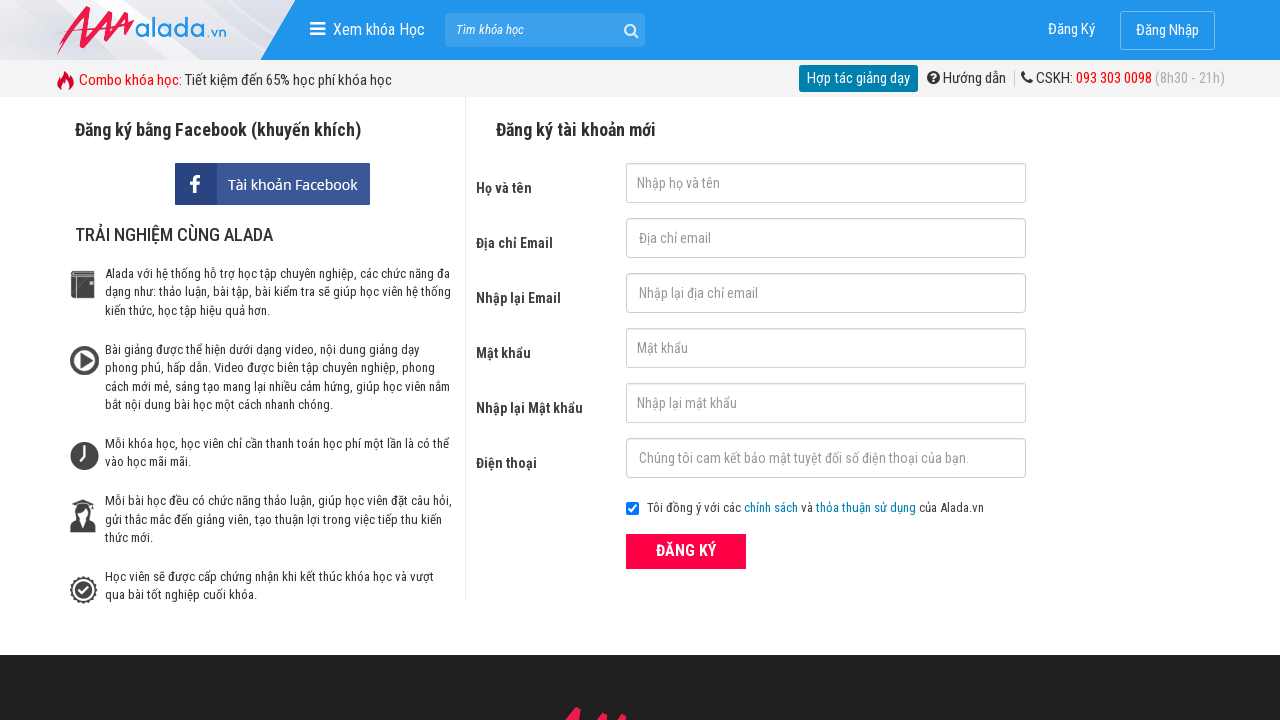

Filled first name field with 'Nga Hoang' on #txtFirstname
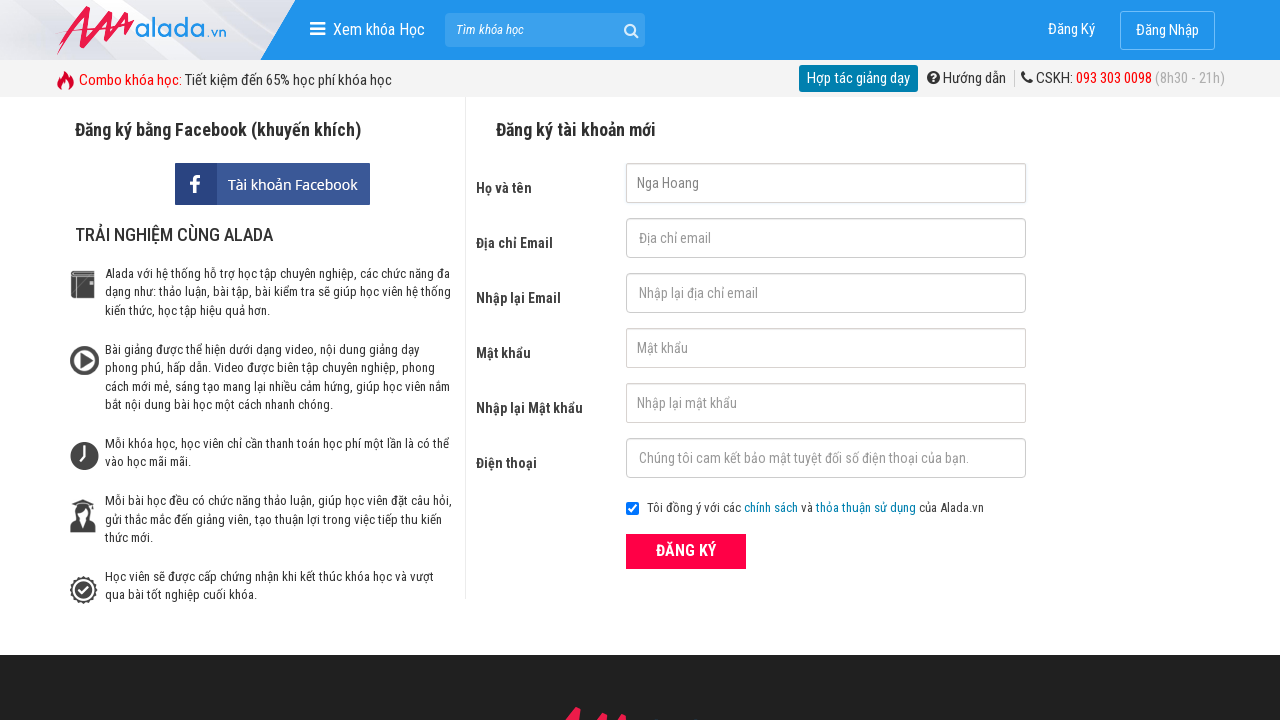

Filled email field with invalid format '12323' on #txtEmail
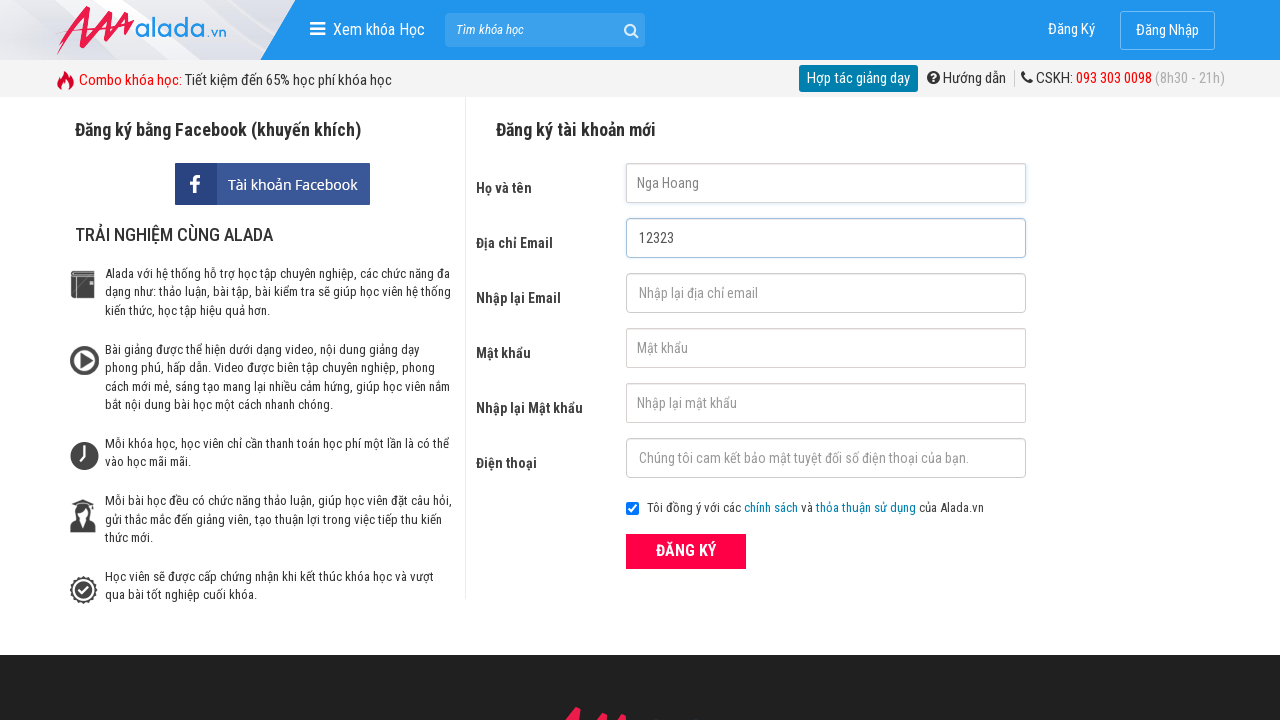

Filled confirm email field with '12323' on #txtCEmail
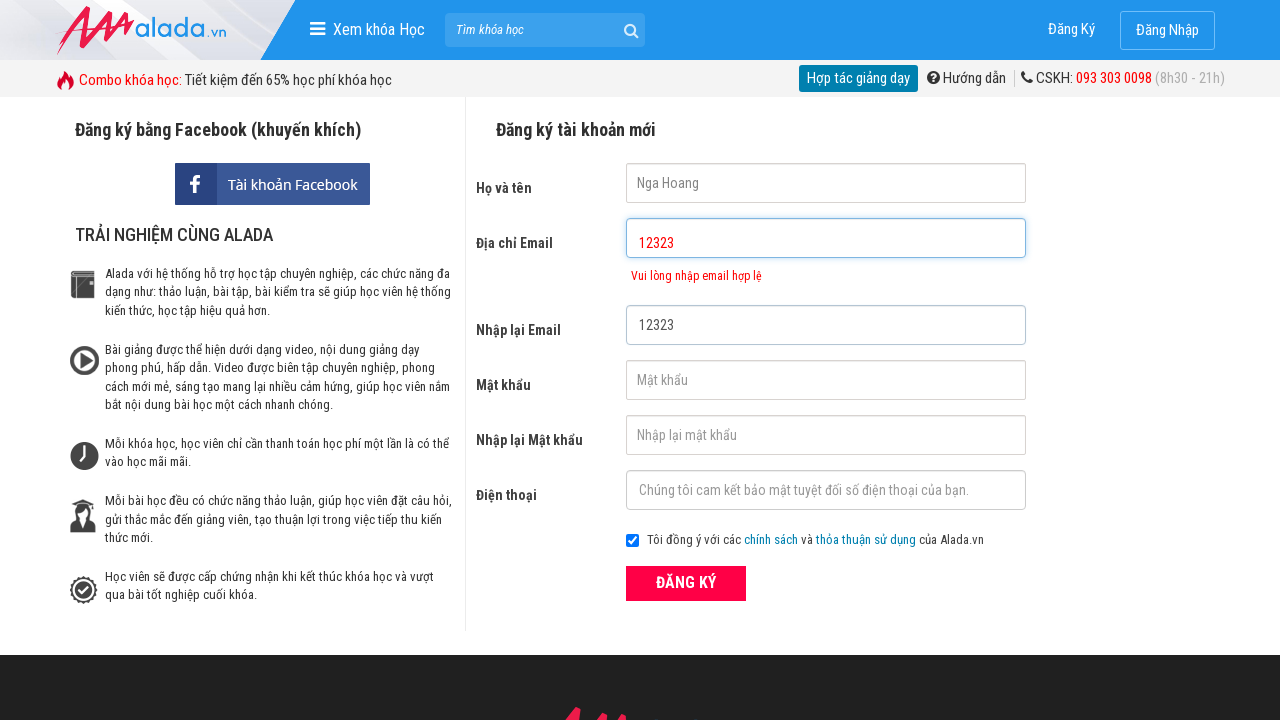

Filled password field with '123456789' on #txtPassword
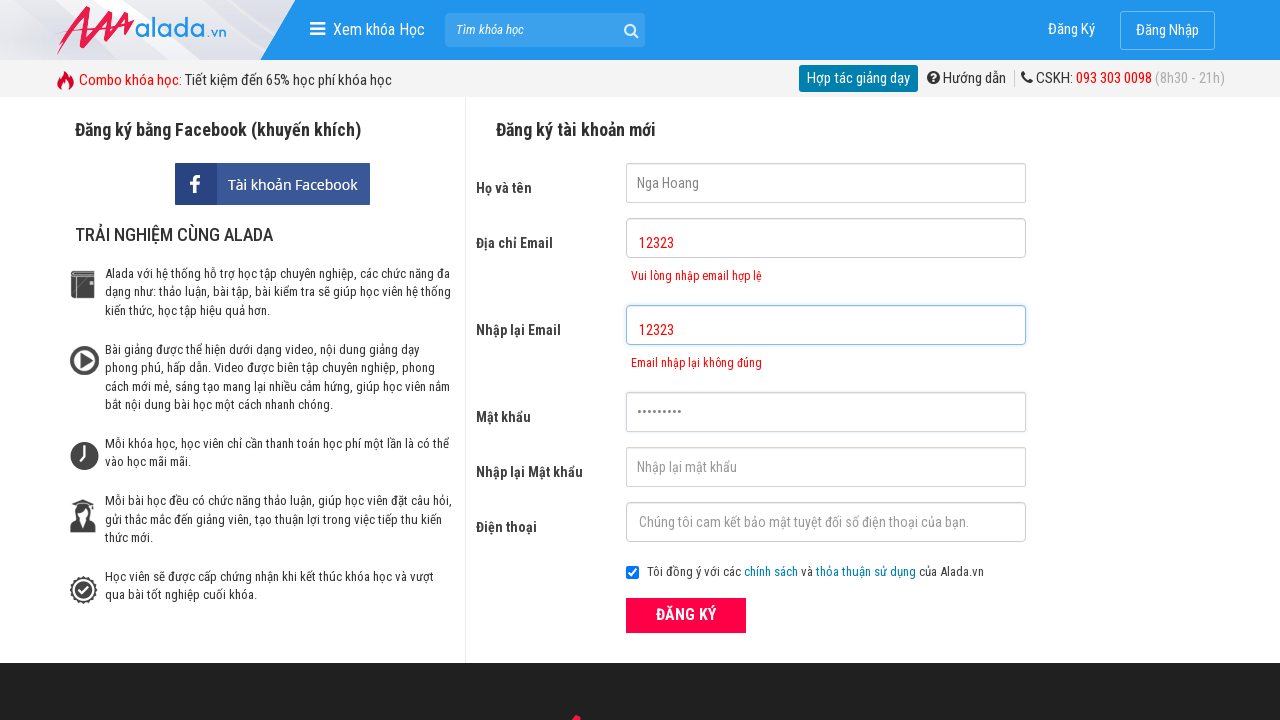

Filled confirm password field with '123456789' on #txtCPassword
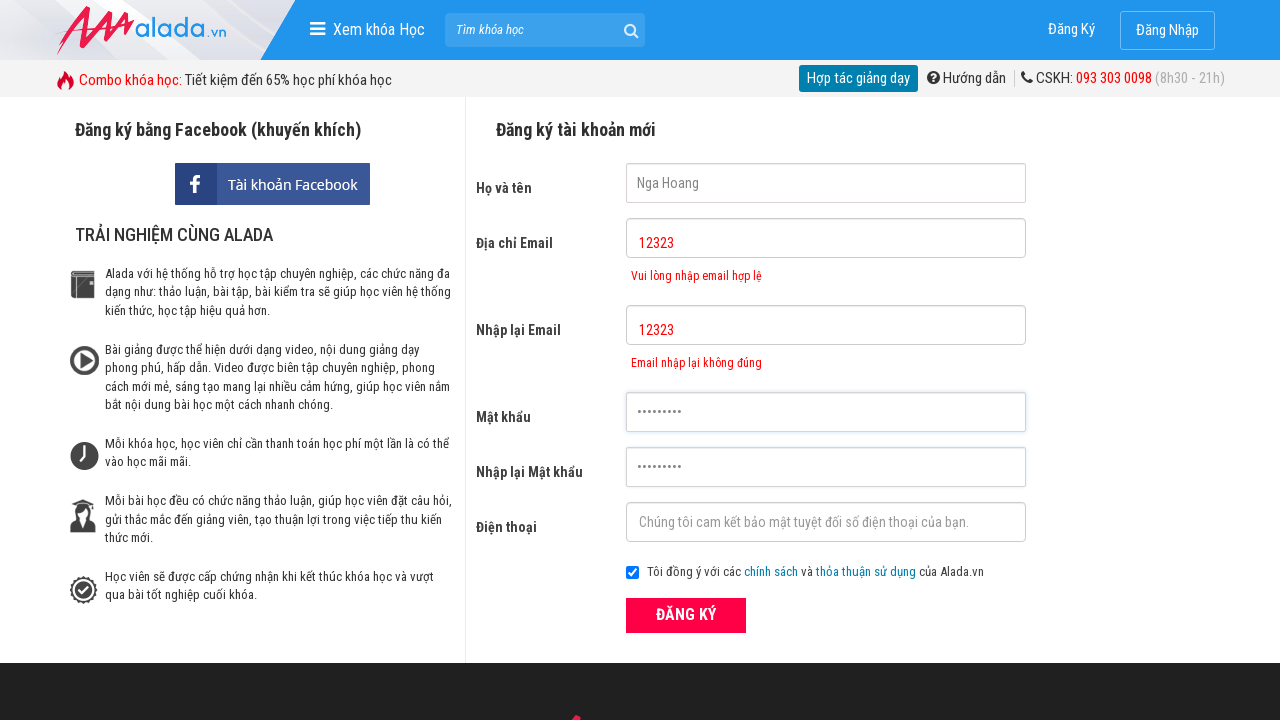

Filled phone number field with '0909232564' on #txtPhone
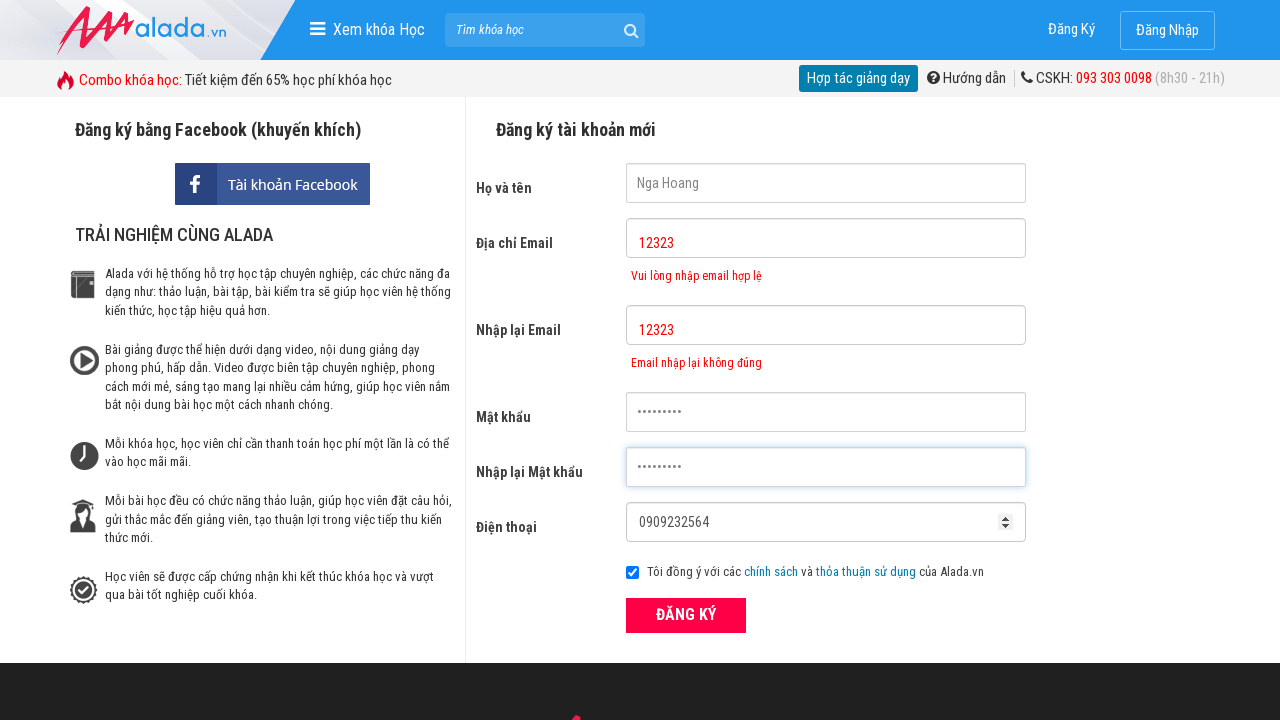

Clicked ĐĂNG KÝ (Register) button at (686, 615) on xpath=//form[@id='frmLogin']//button[text()='ĐĂNG KÝ']
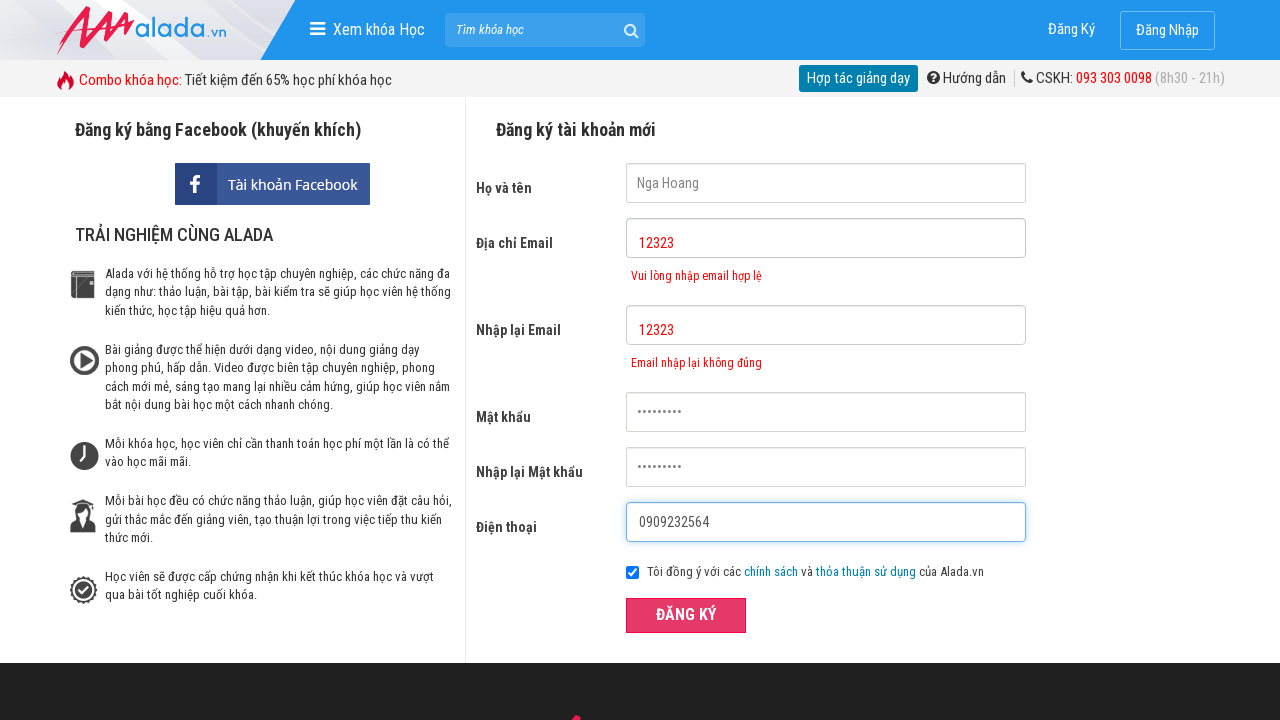

Email validation error message appeared
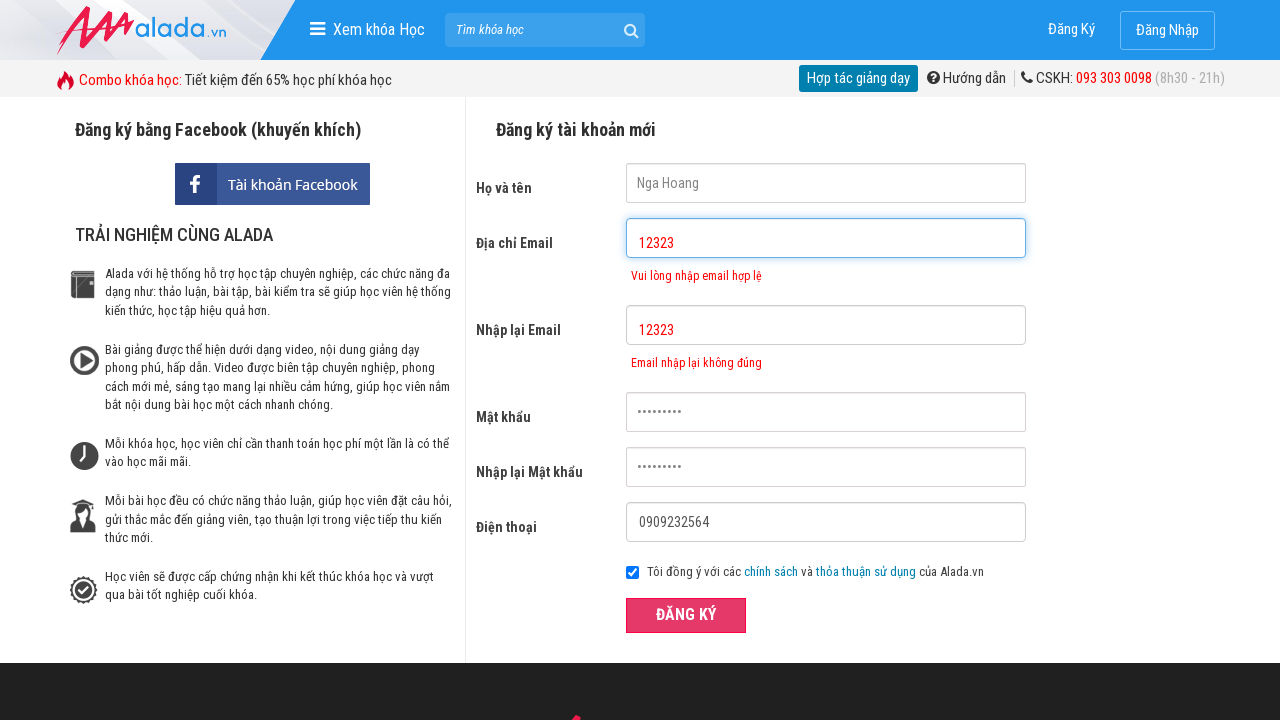

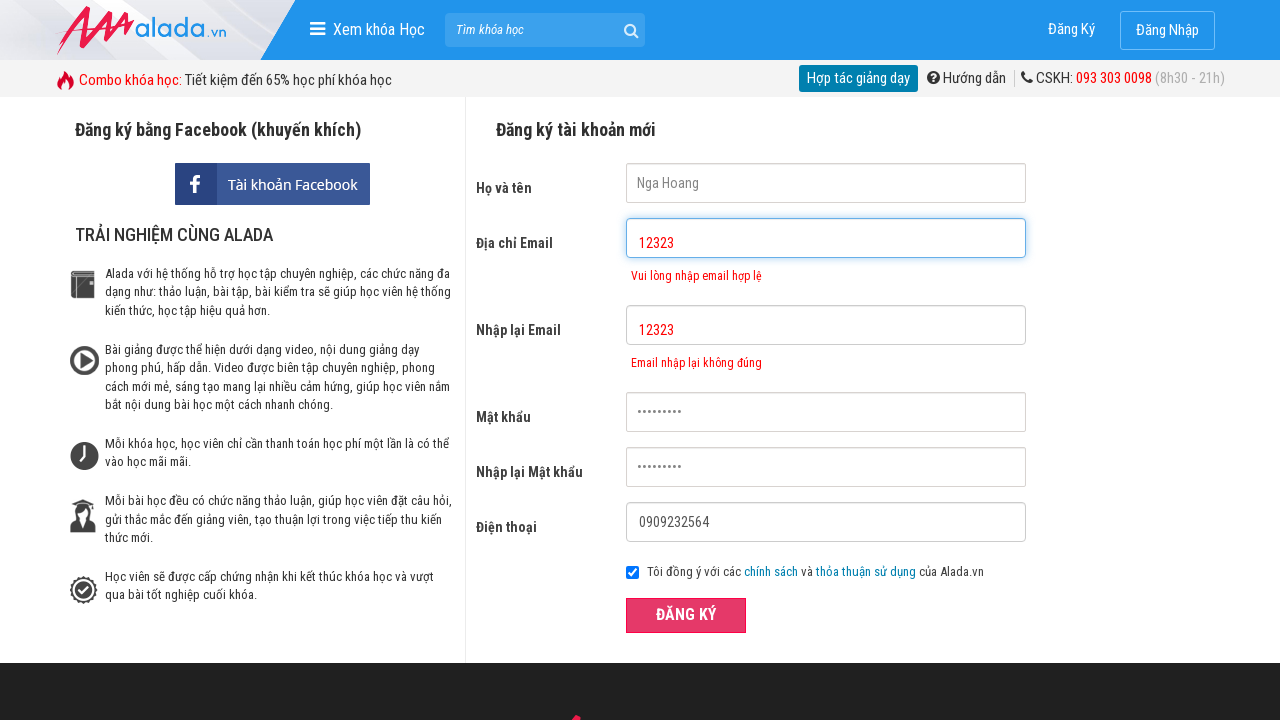